Tests browser window handling by clicking a link that opens a new tab, then switching between the parent and child windows to verify their titles and URLs.

Starting URL: https://opensource-demo.orangehrmlive.com/web/index.php/auth/login

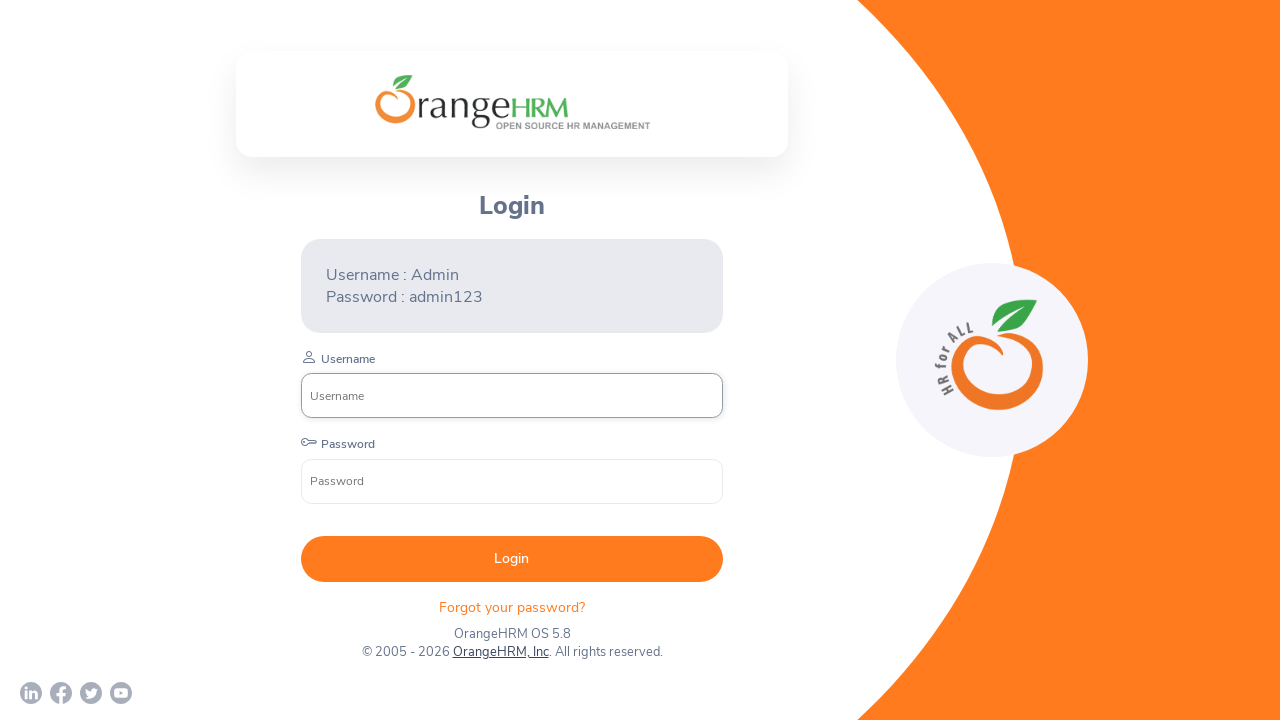

Clicked on OrangeHRM, Inc link to open new tab at (500, 652) on xpath=//a[normalize-space()='OrangeHRM, Inc']
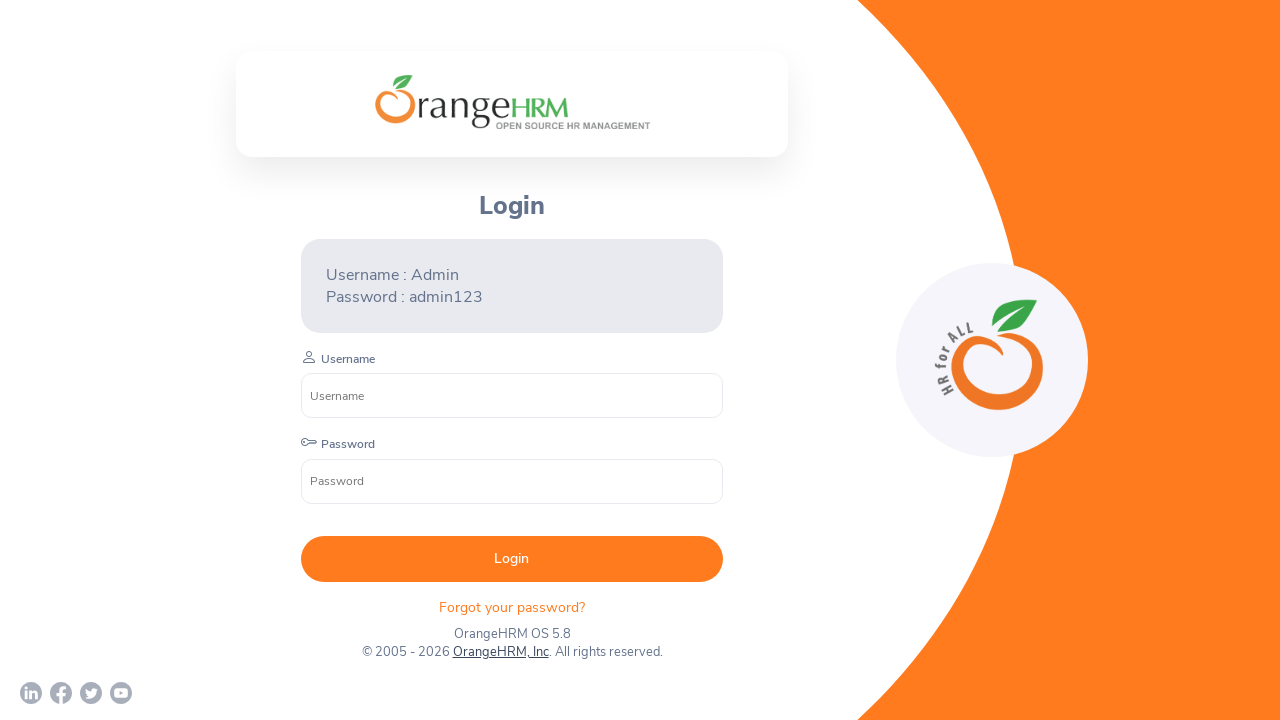

New tab/window opened and captured
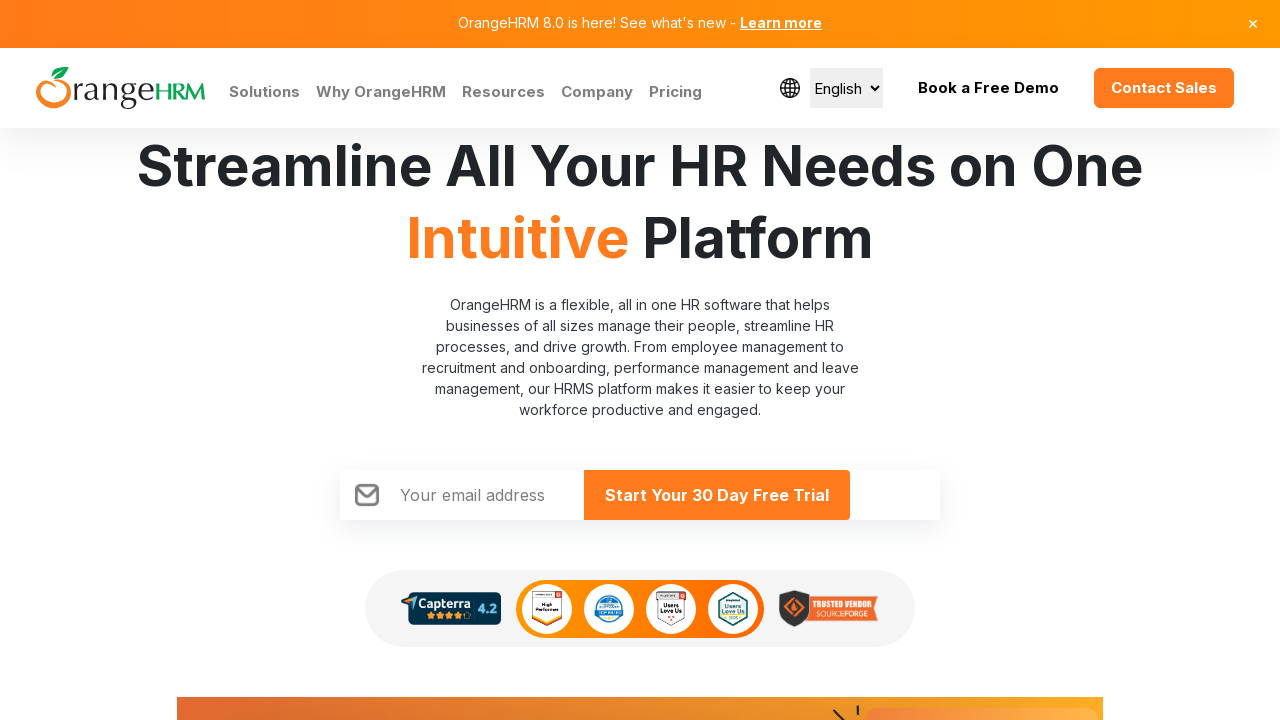

New page fully loaded
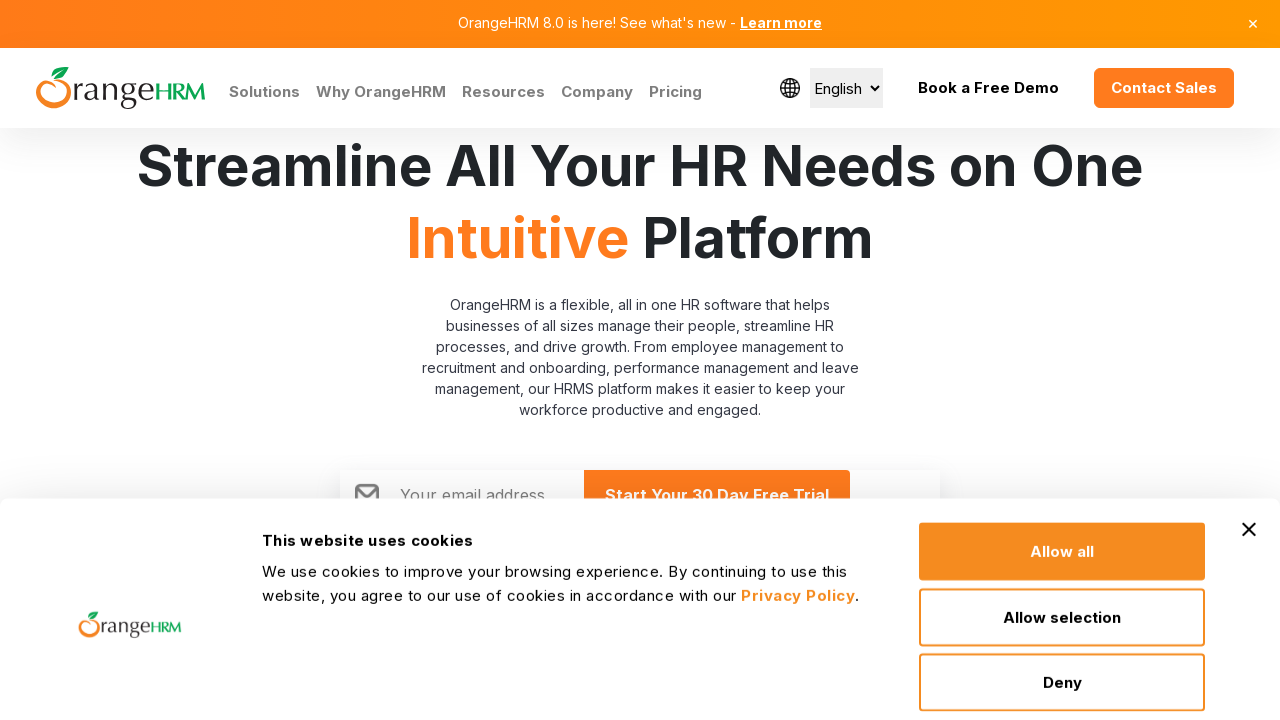

Retrieved child window title: Human Resources Management Software | HRMS | OrangeHRM
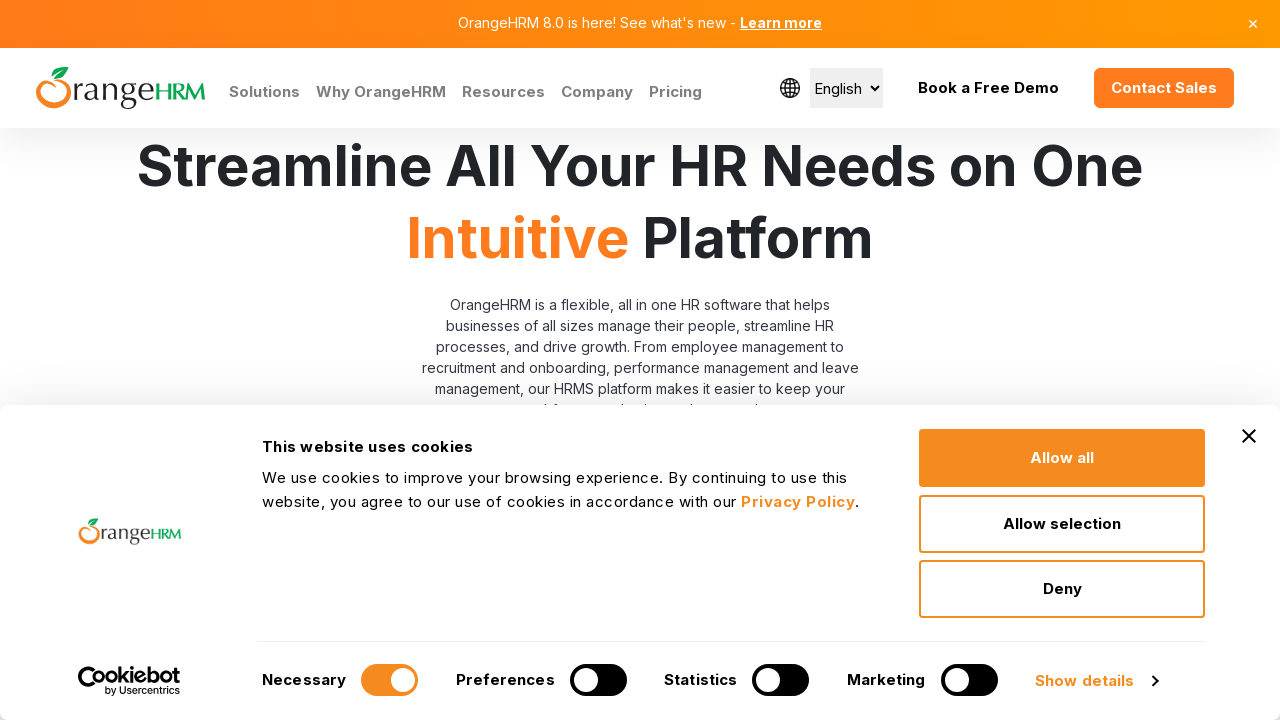

Retrieved parent window title: OrangeHRM
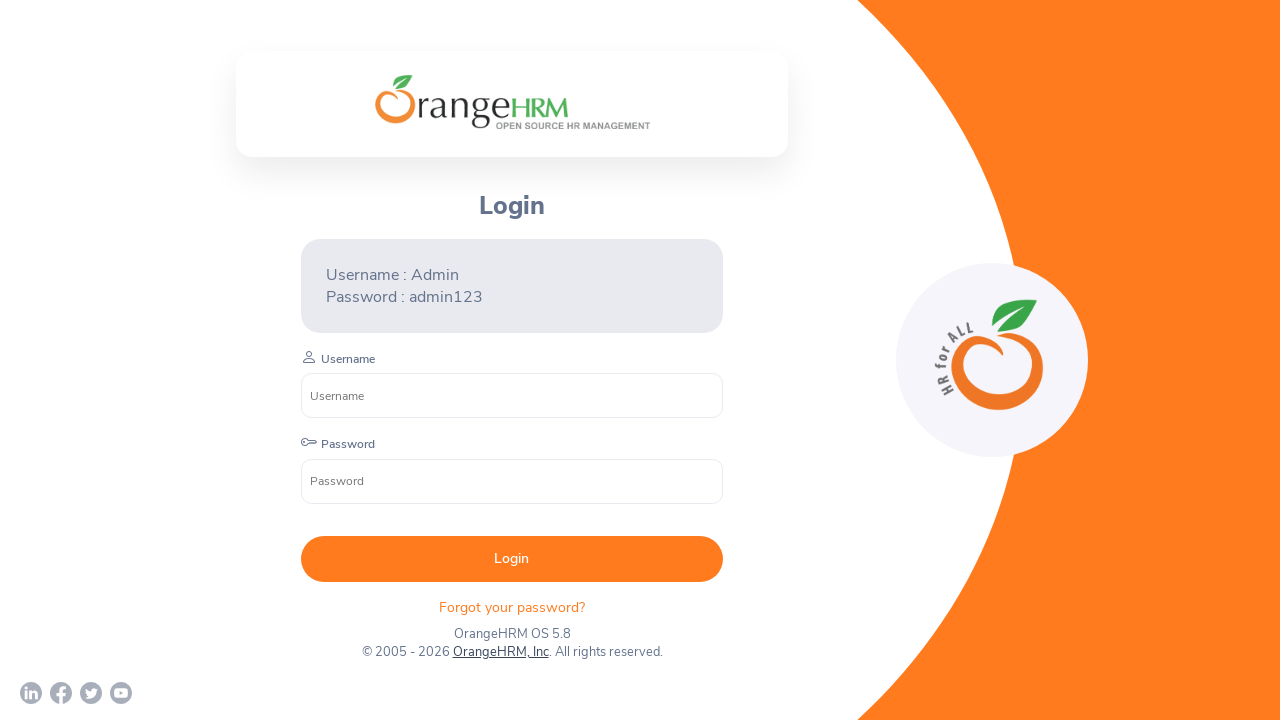

Searched through all pages and found page with 'OrangeHRM' title, URL: https://opensource-demo.orangehrmlive.com/web/index.php/auth/login
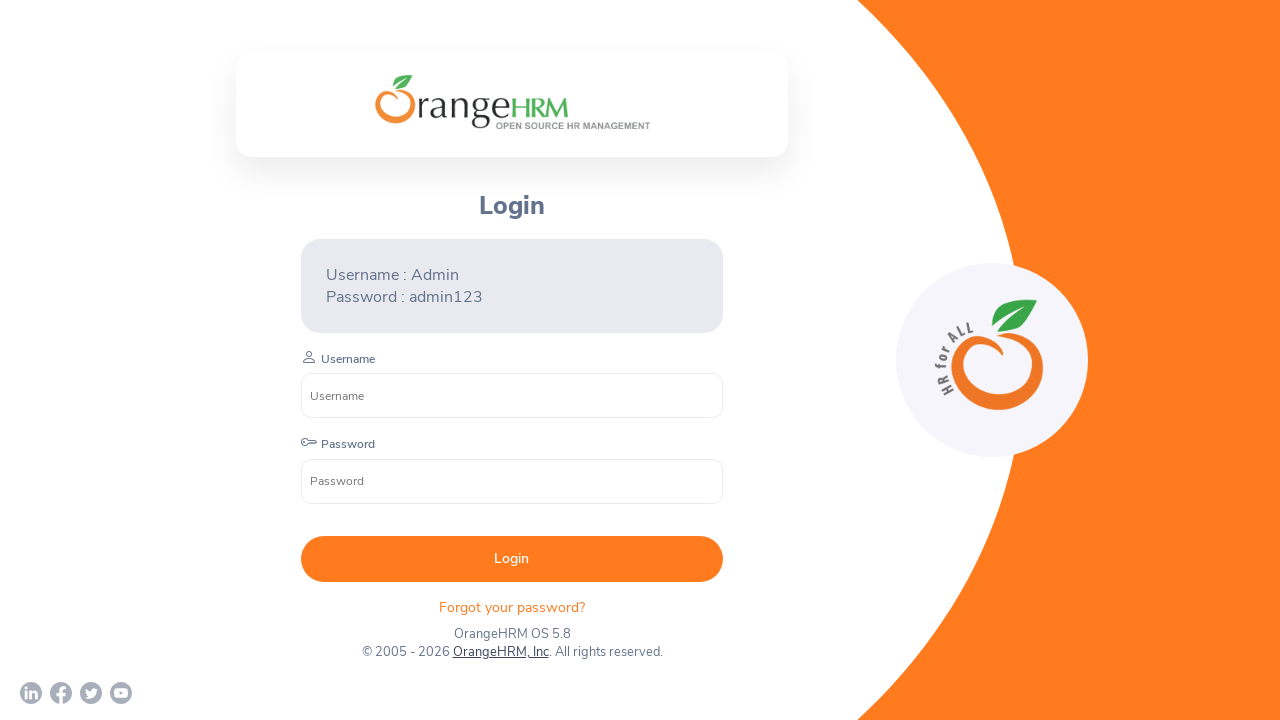

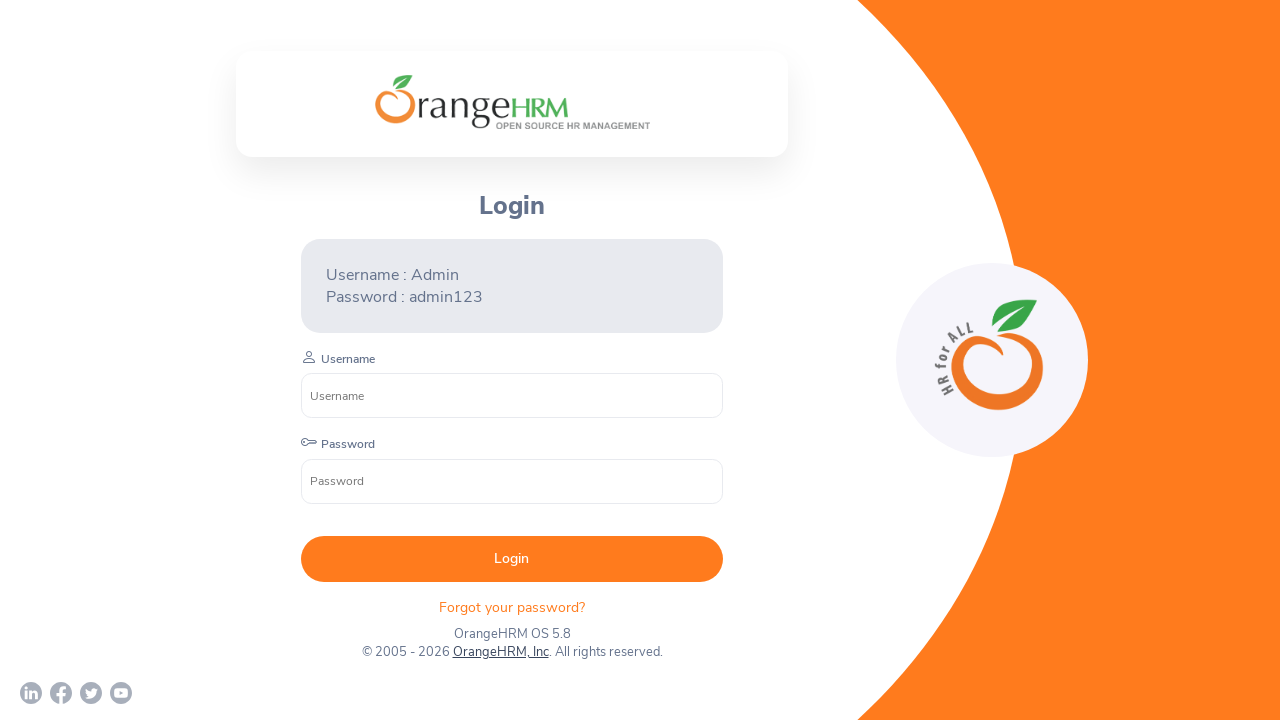